Solves a math problem by reading two numbers, calculating their sum, and selecting the result from a dropdown menu

Starting URL: http://suninjuly.github.io/selects2.html

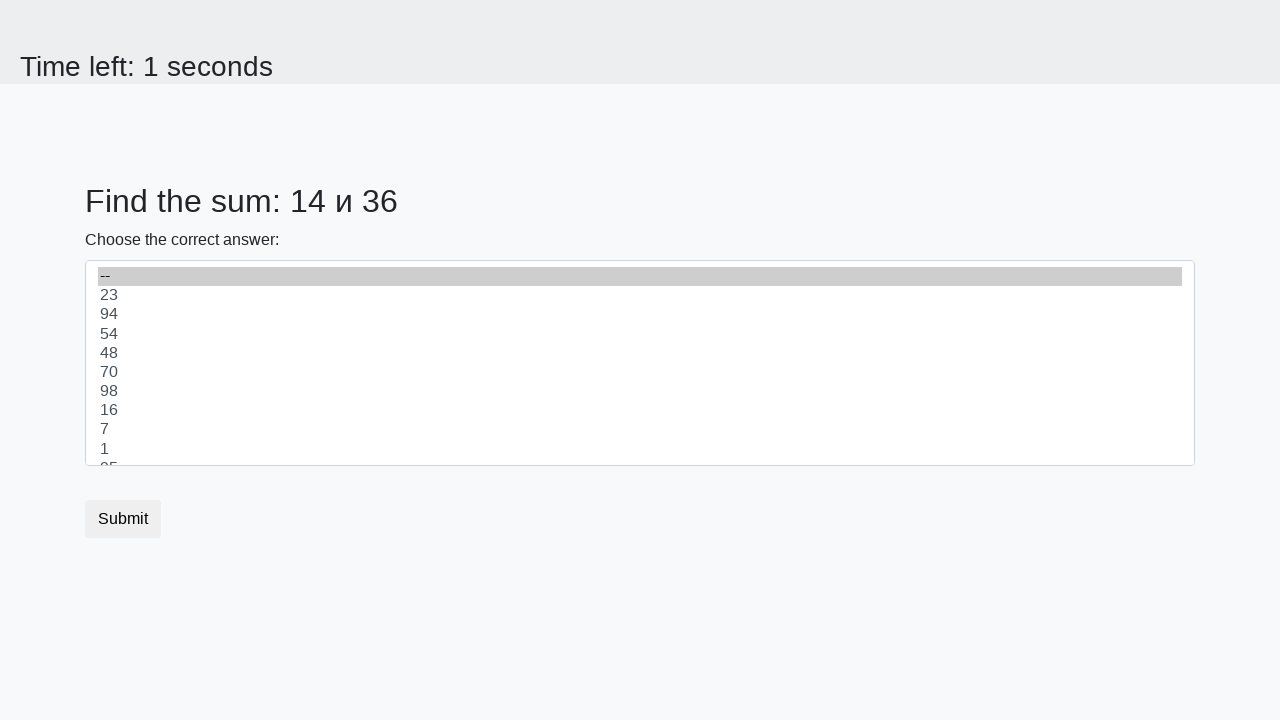

Read first number from page
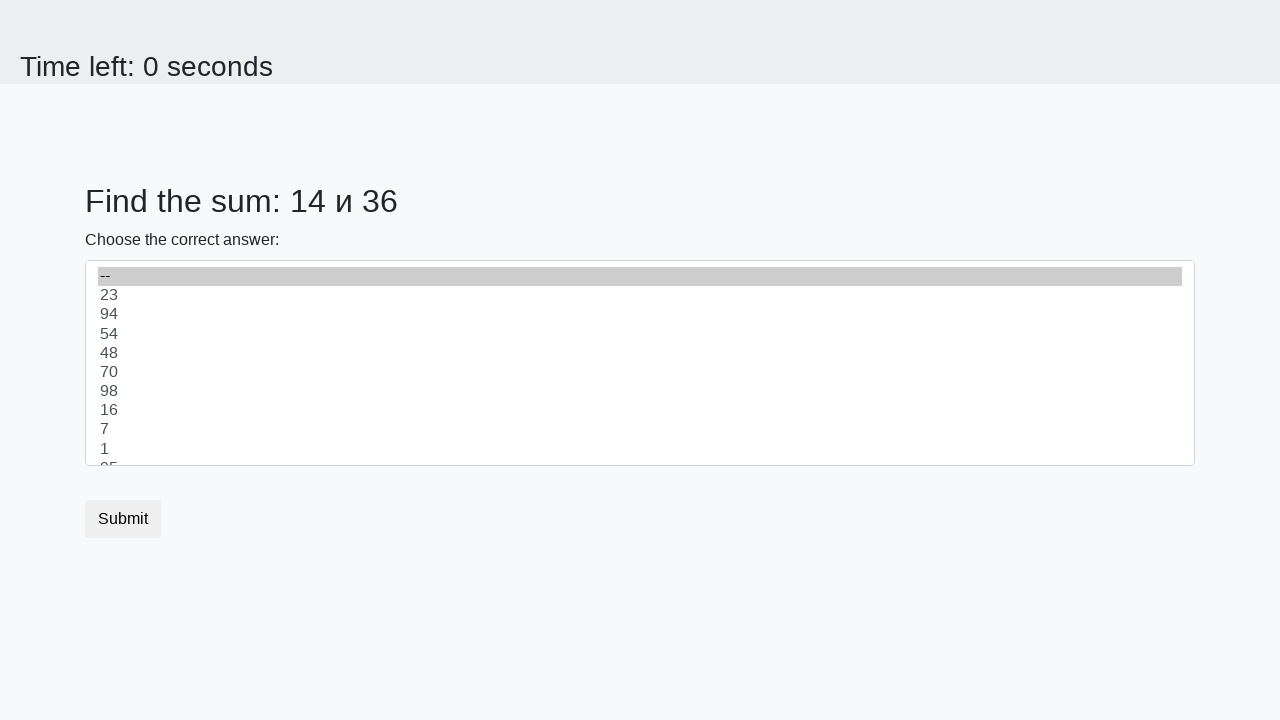

Read second number from page
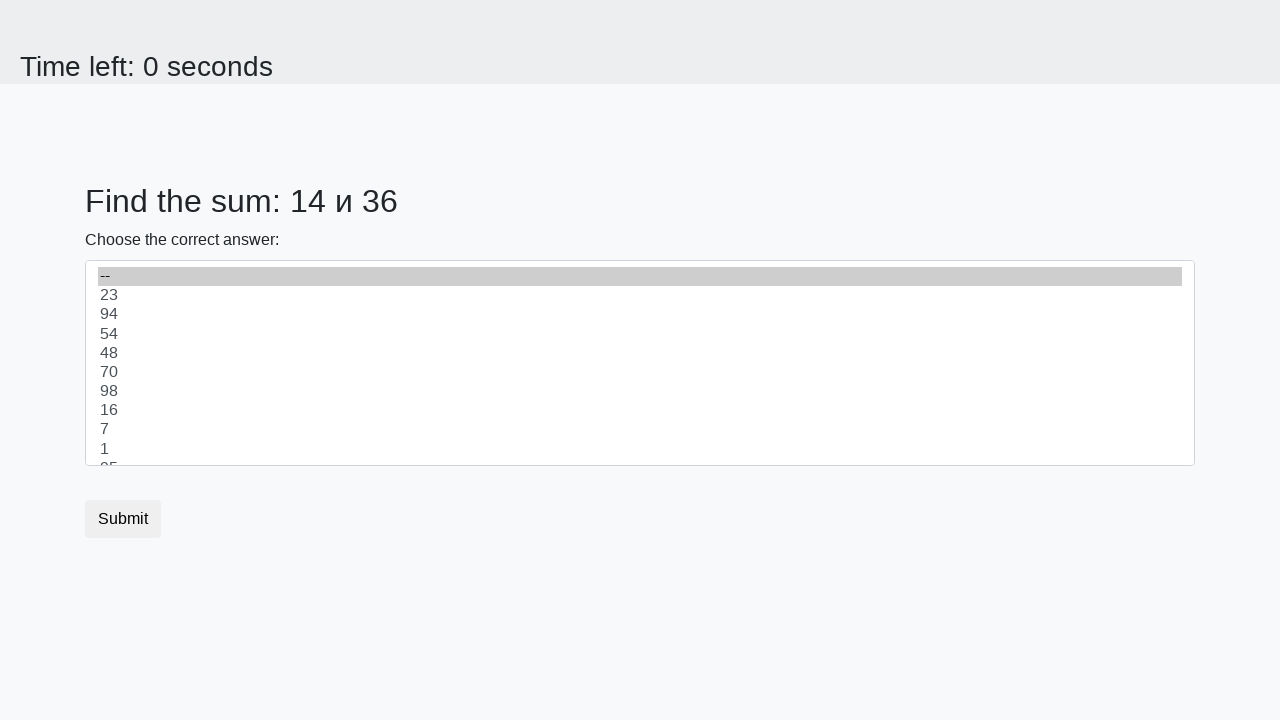

Calculated sum: 14 + 36 = 50
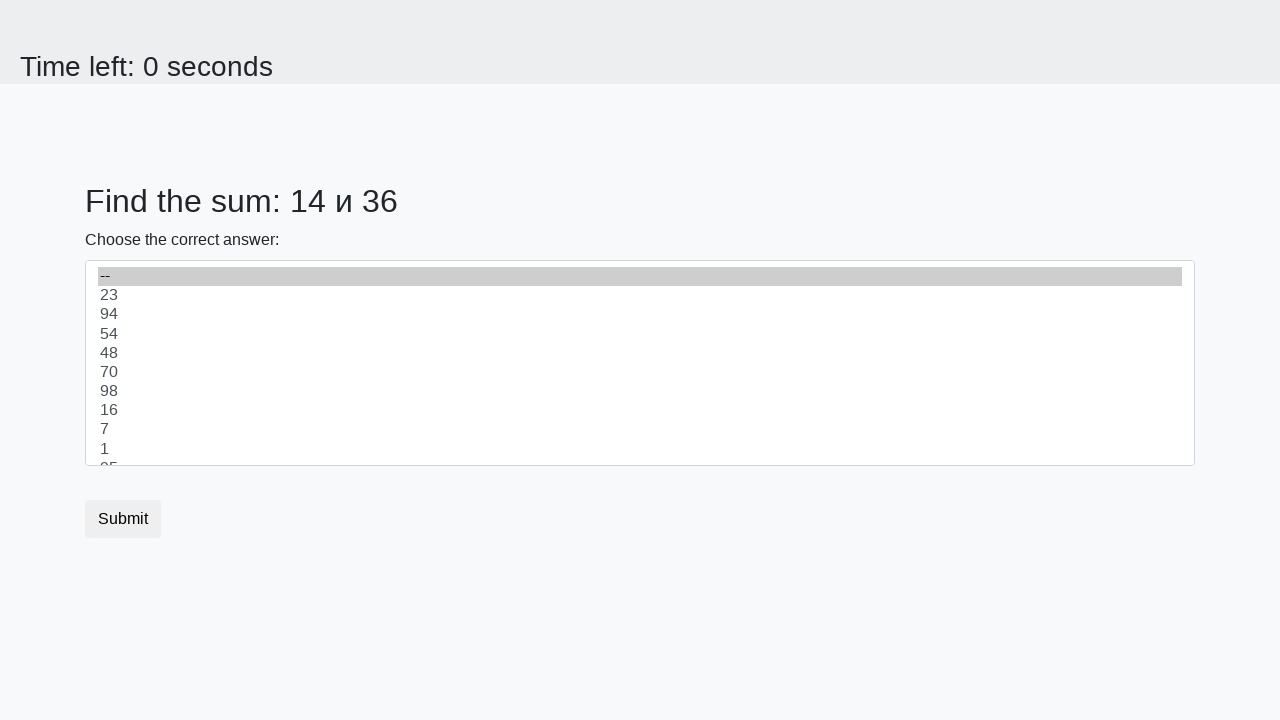

Selected result '50' from dropdown menu on #dropdown
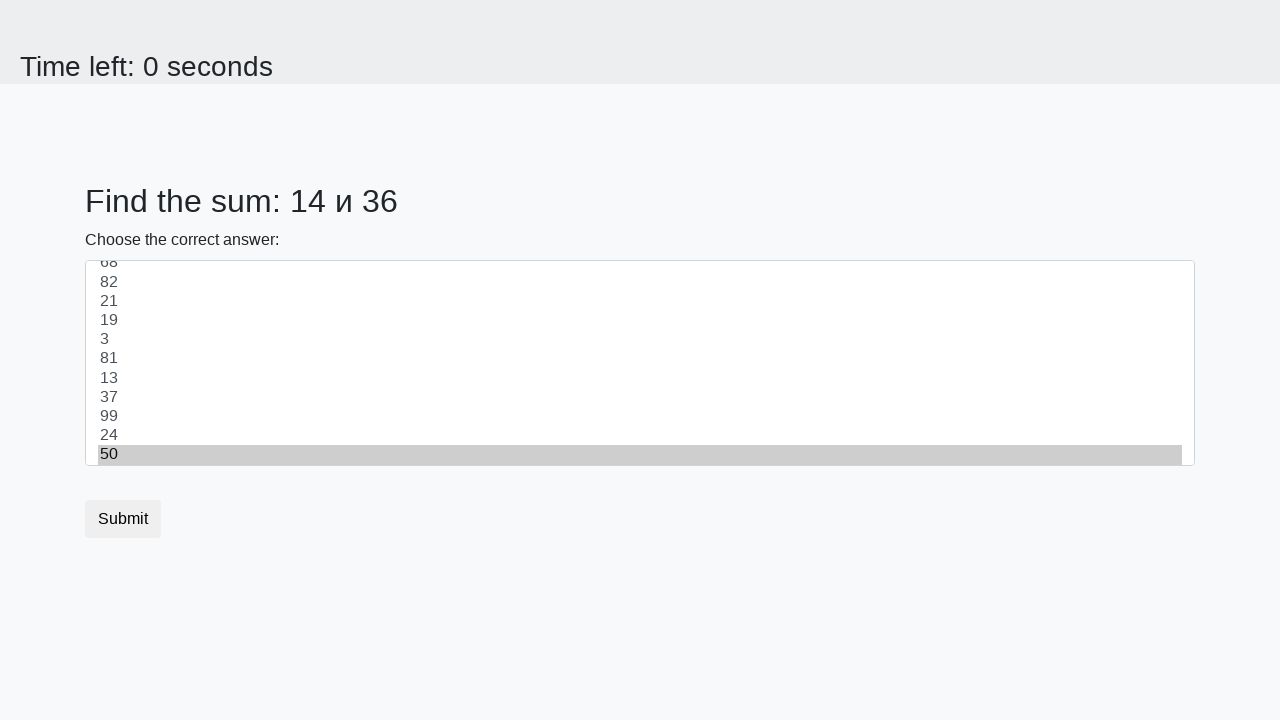

Clicked submit button at (123, 519) on .btn-default
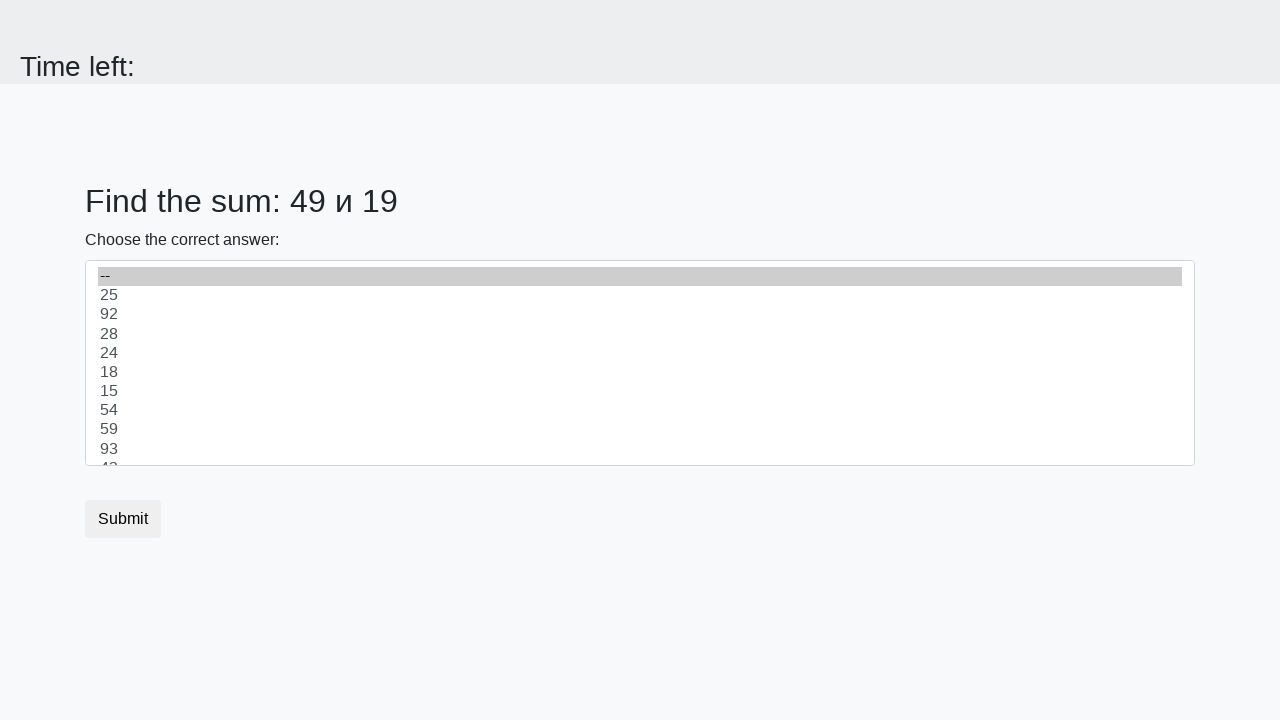

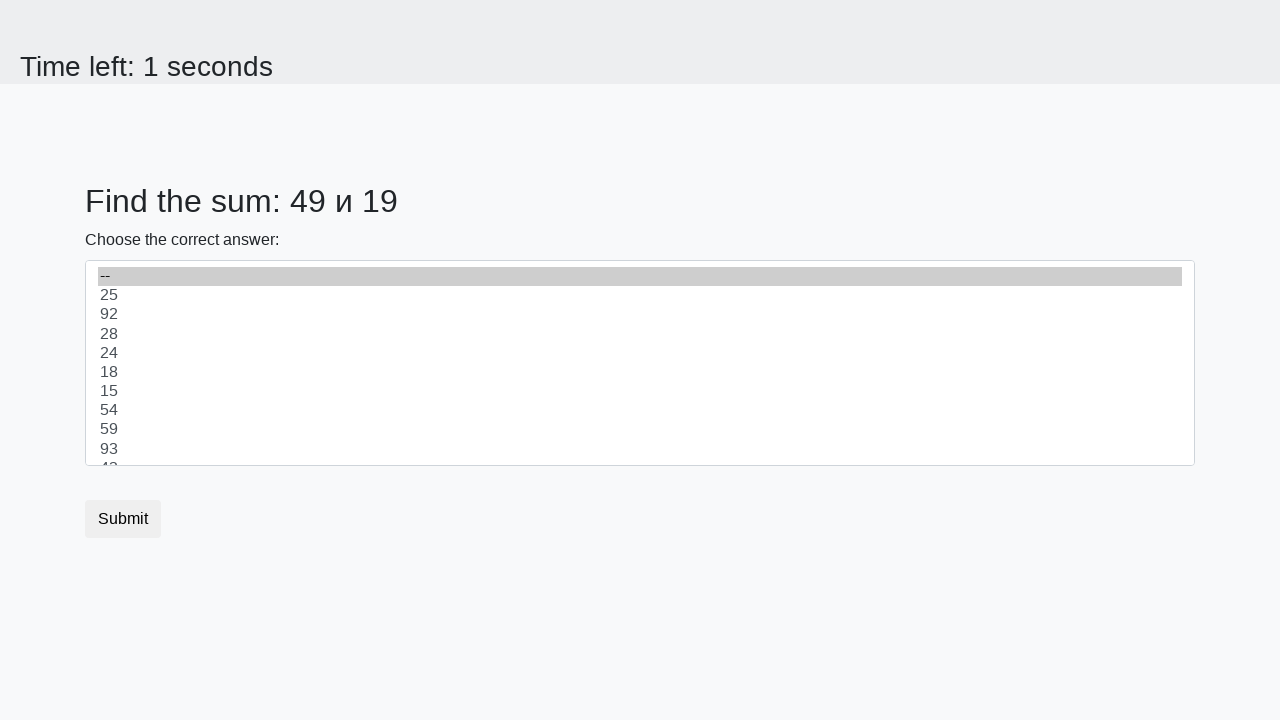